Tests saving an appointment without filling patient name field and verifies error message

Starting URL: https://sitetc1kaykywaleskabreno.vercel.app/paciente

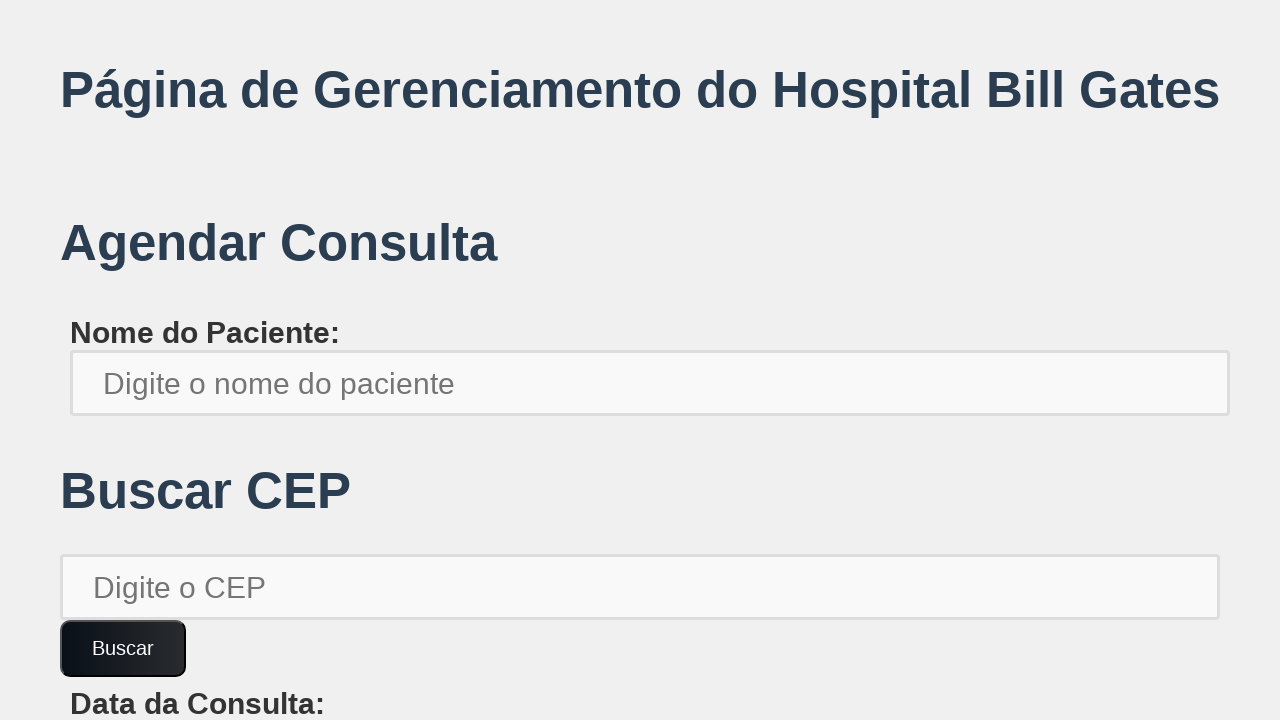

Filled patient number field with '13690000' on //*[@id='root']/div/div[2]/input
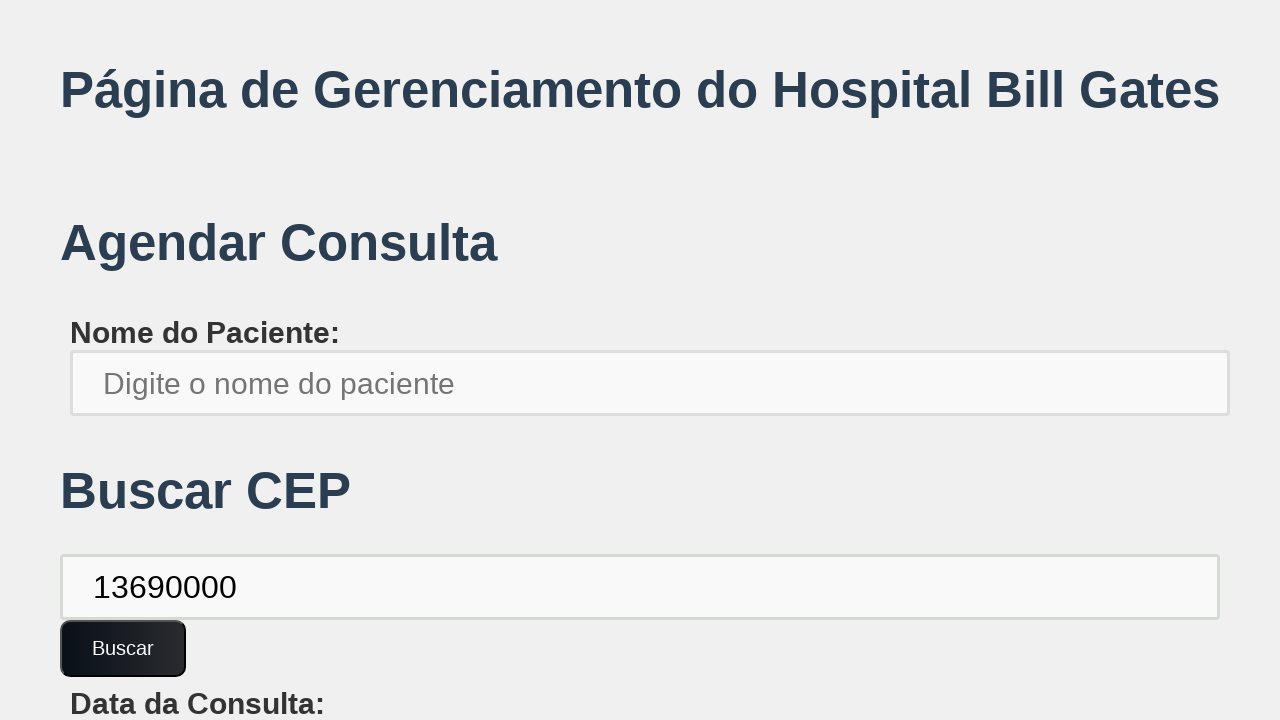

Clicked confirm button at (123, 648) on xpath=//*[@id='root']/div/div[2]/button
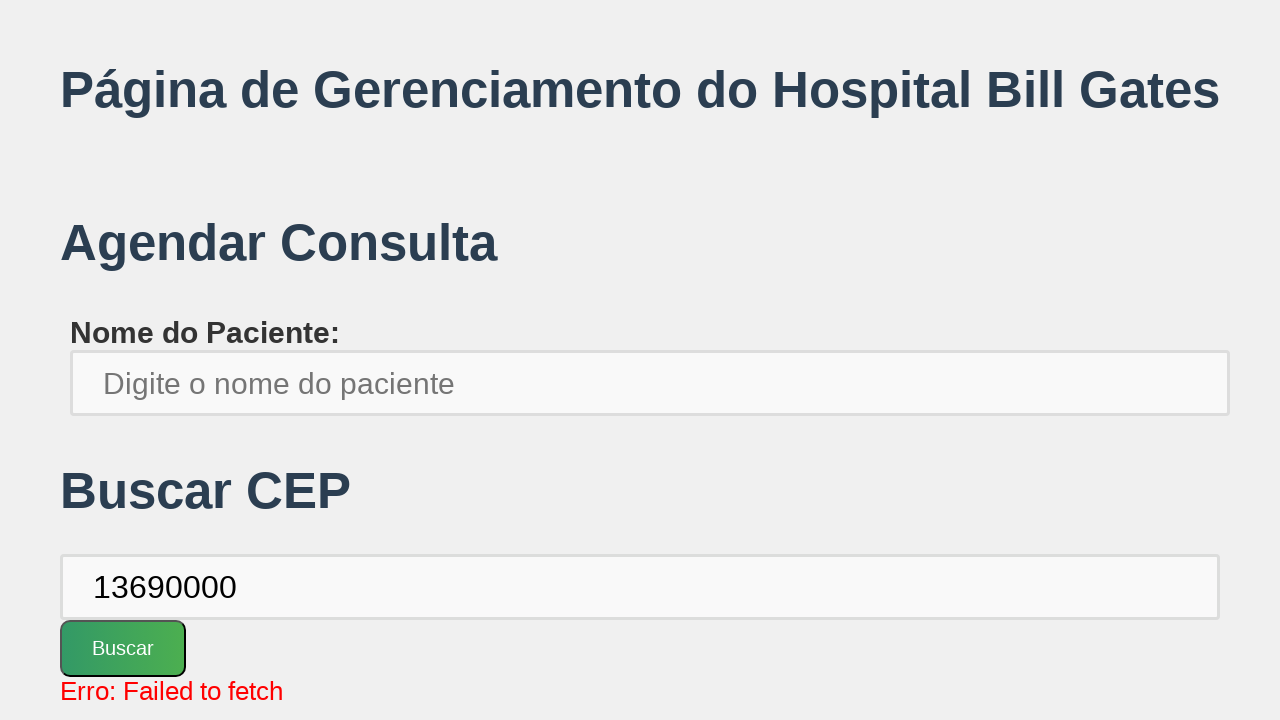

Filled date field with '2025-01-01' on //*[@id='root']/div/div[3]/label/input
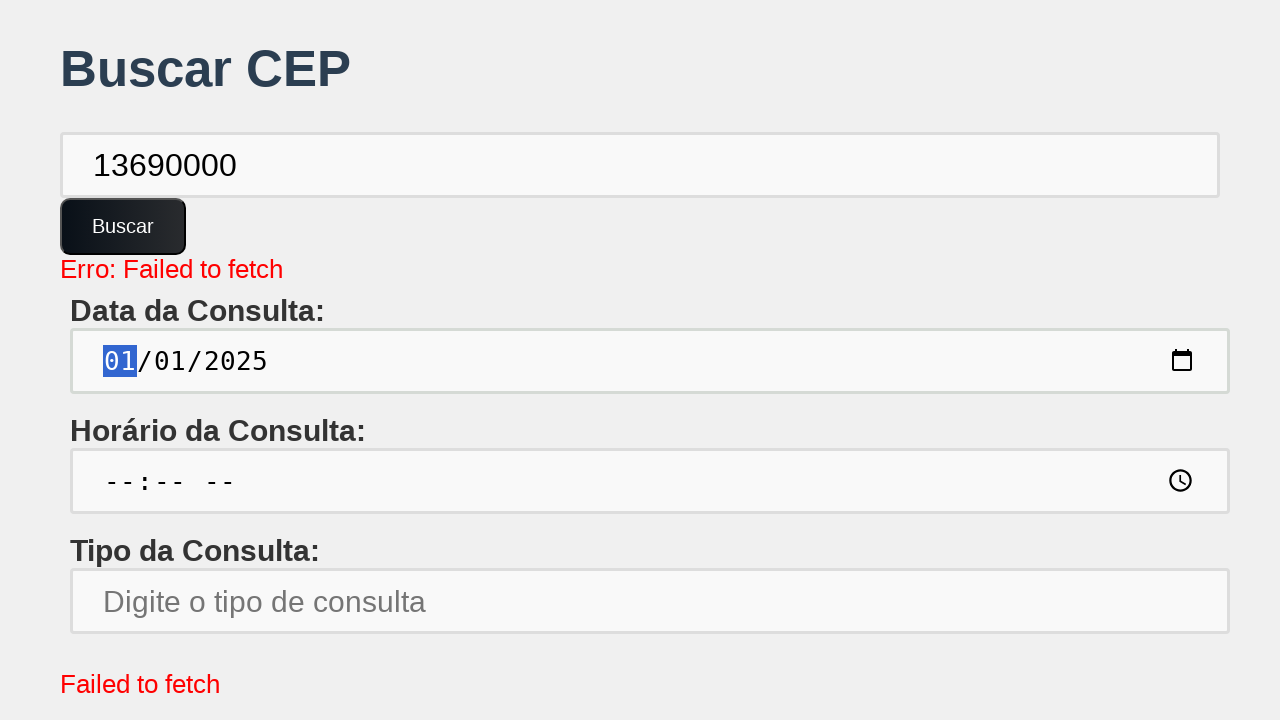

Filled time field with '10:30' on //*[@id='root']/div/div[4]/label/input
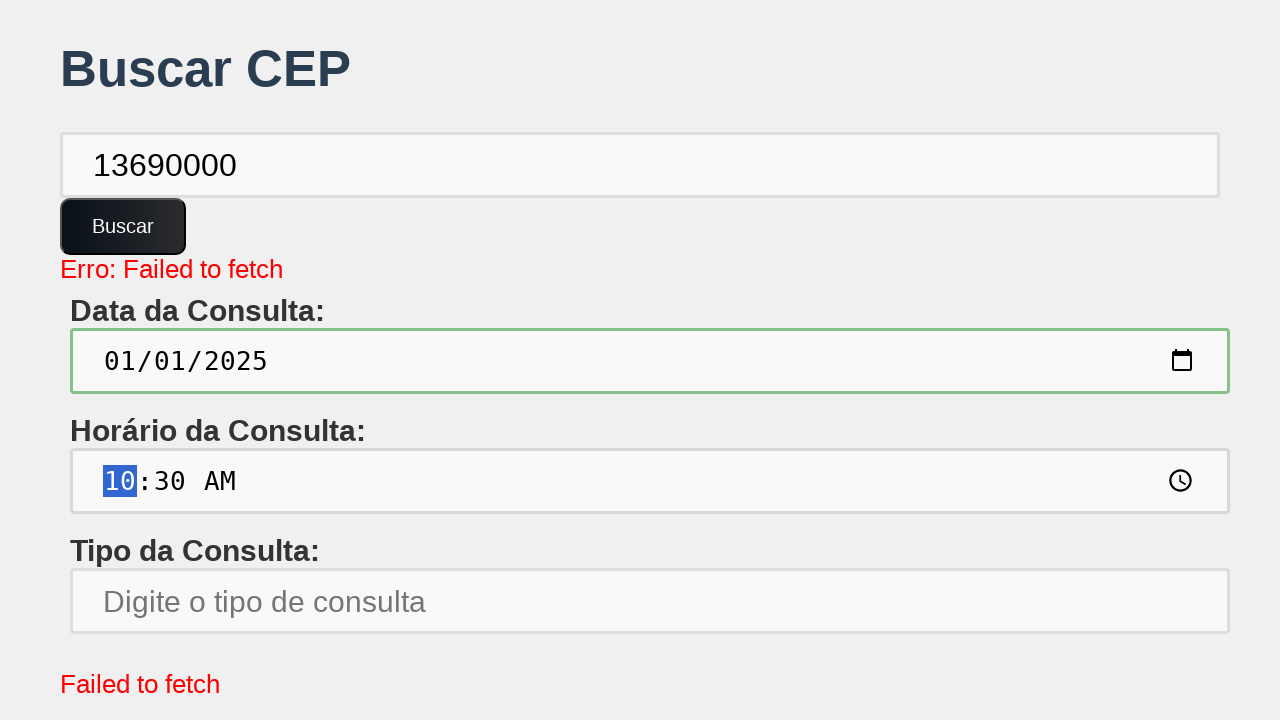

Filled specialty field with 'Otorrinolaringologista' on //*[@id='root']/div/div[5]/label/input
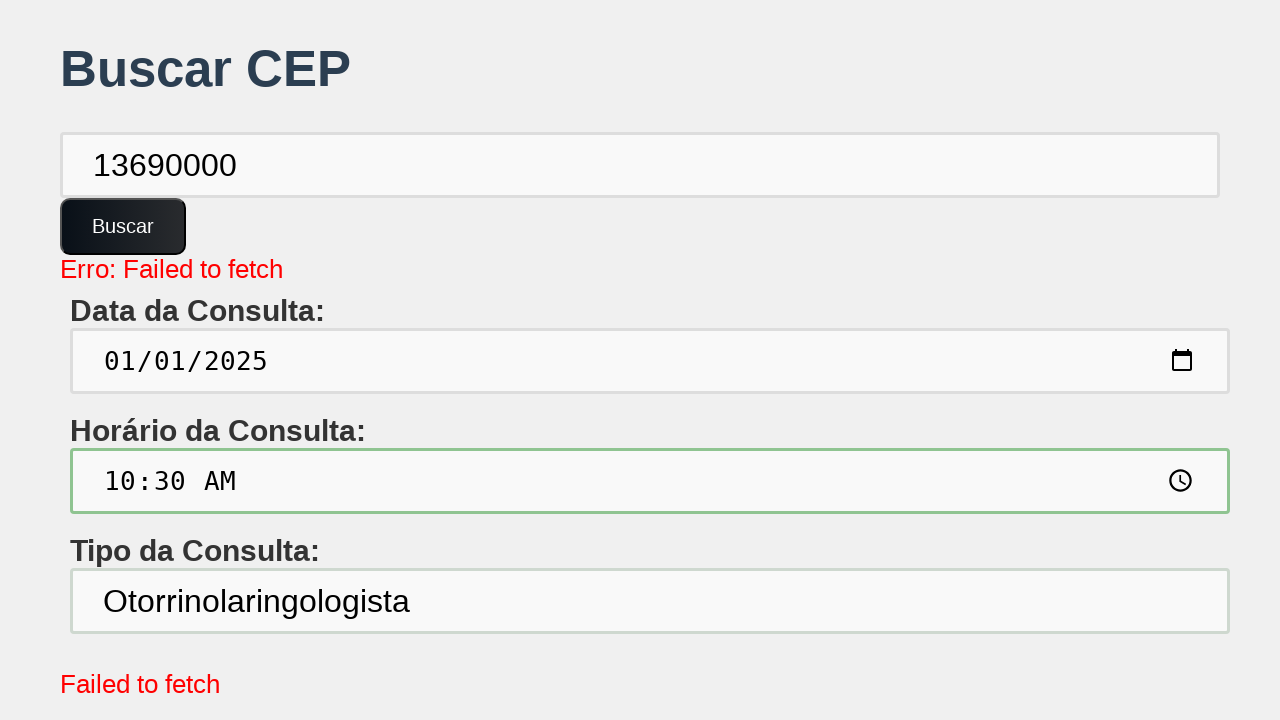

Clicked save button to attempt saving appointment at (162, 612) on xpath=//*[@id='root']/div/button[1]
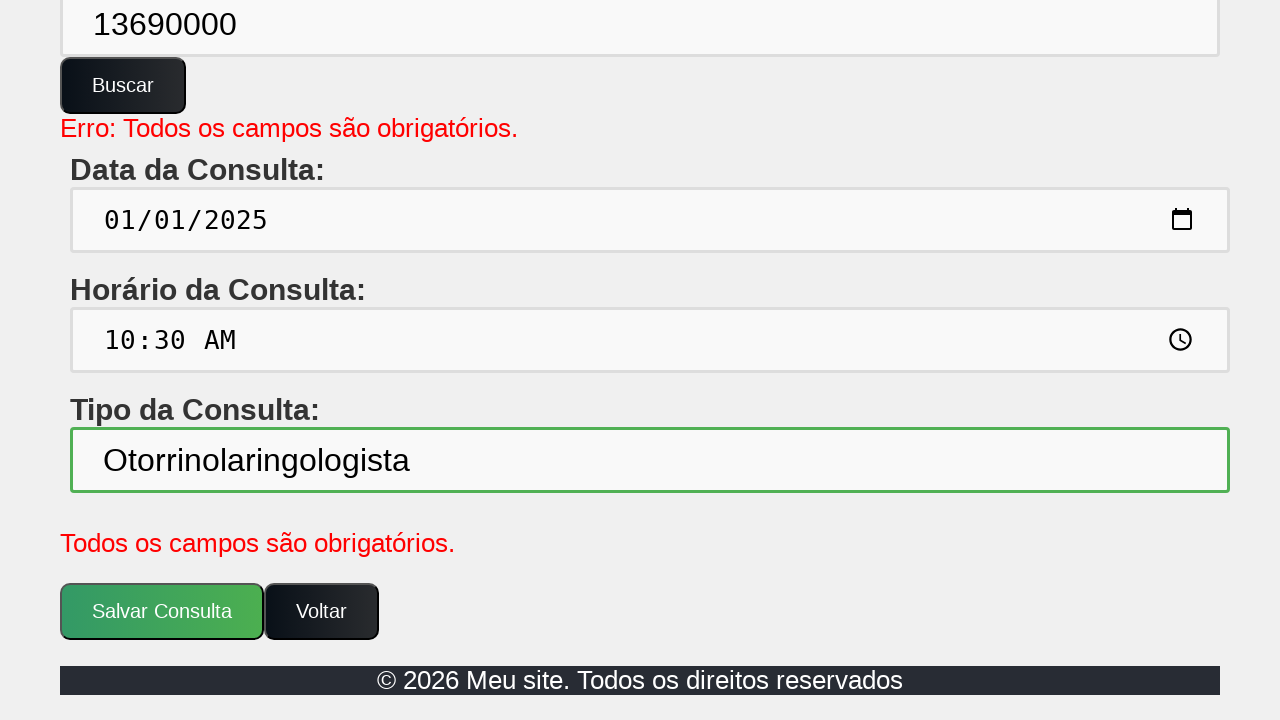

Error message displayed for missing patient name field
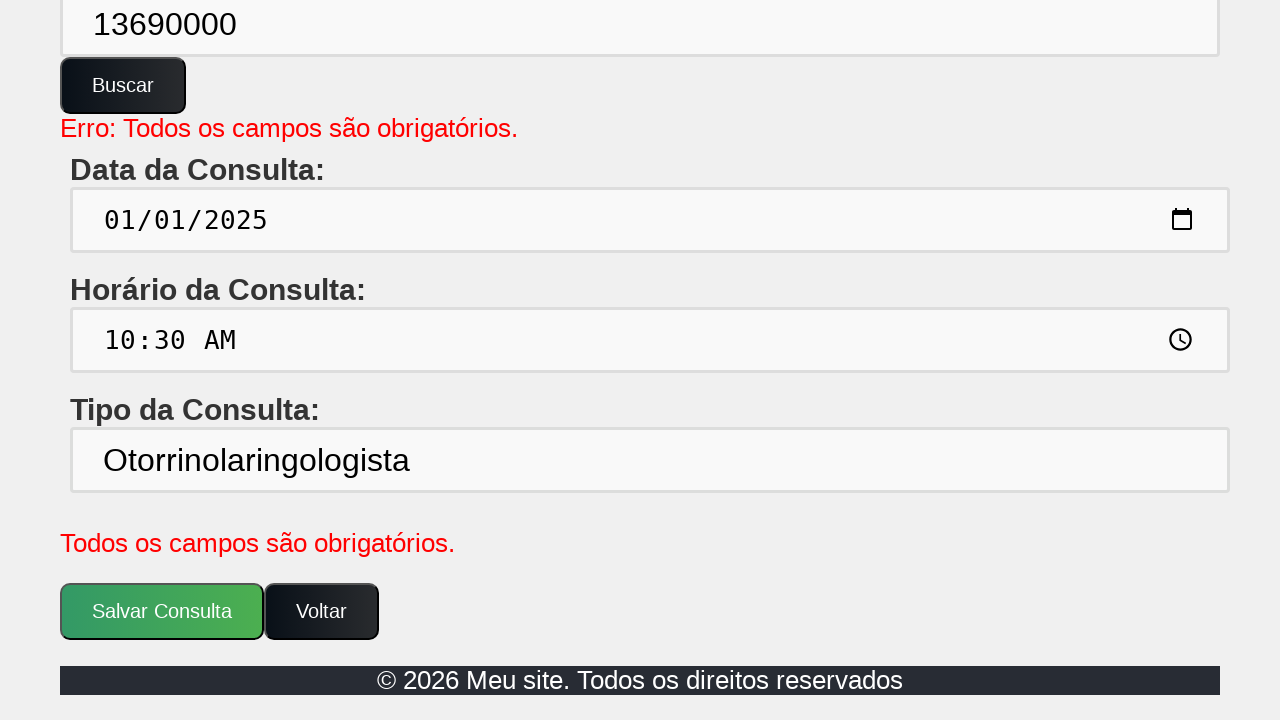

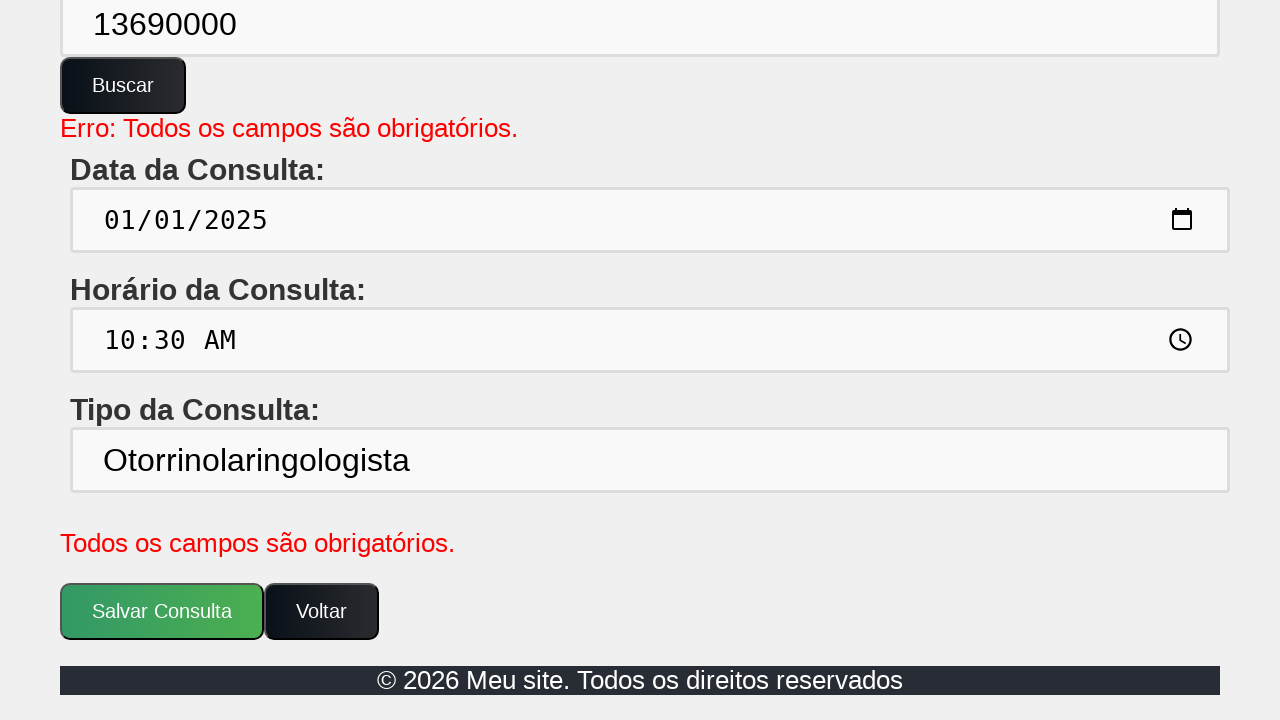